Navigates to the dropdown page and selects option 2 from the dropdown menu by label text, then verifies the selection.

Starting URL: https://the-internet.herokuapp.com/

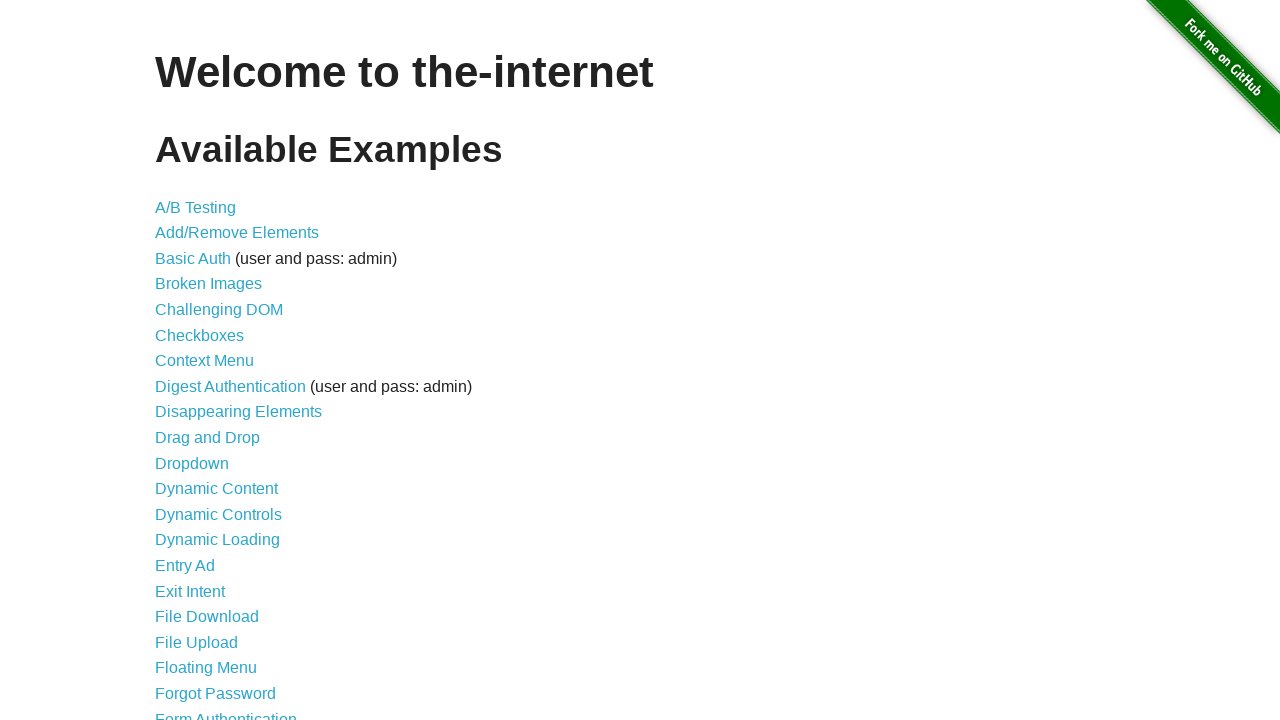

Clicked dropdown link to navigate to dropdown page at (192, 463) on a[href="/dropdown"]
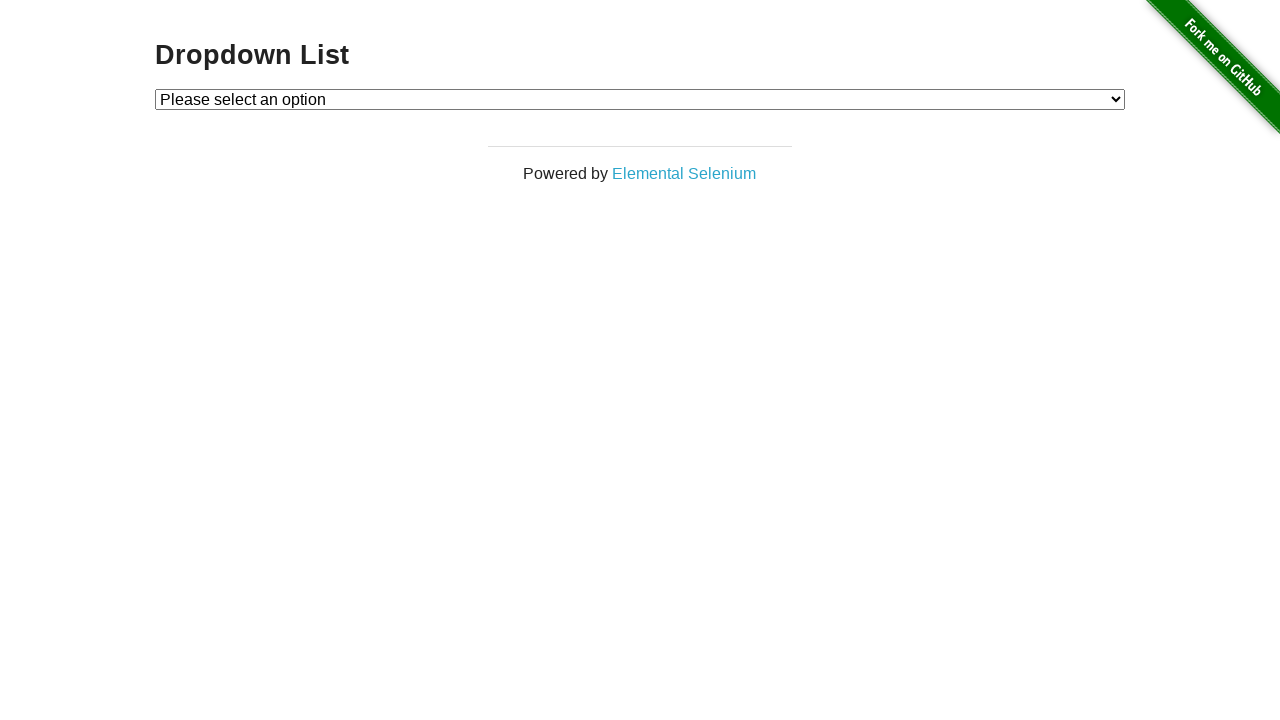

Dropdown menu loaded and became visible
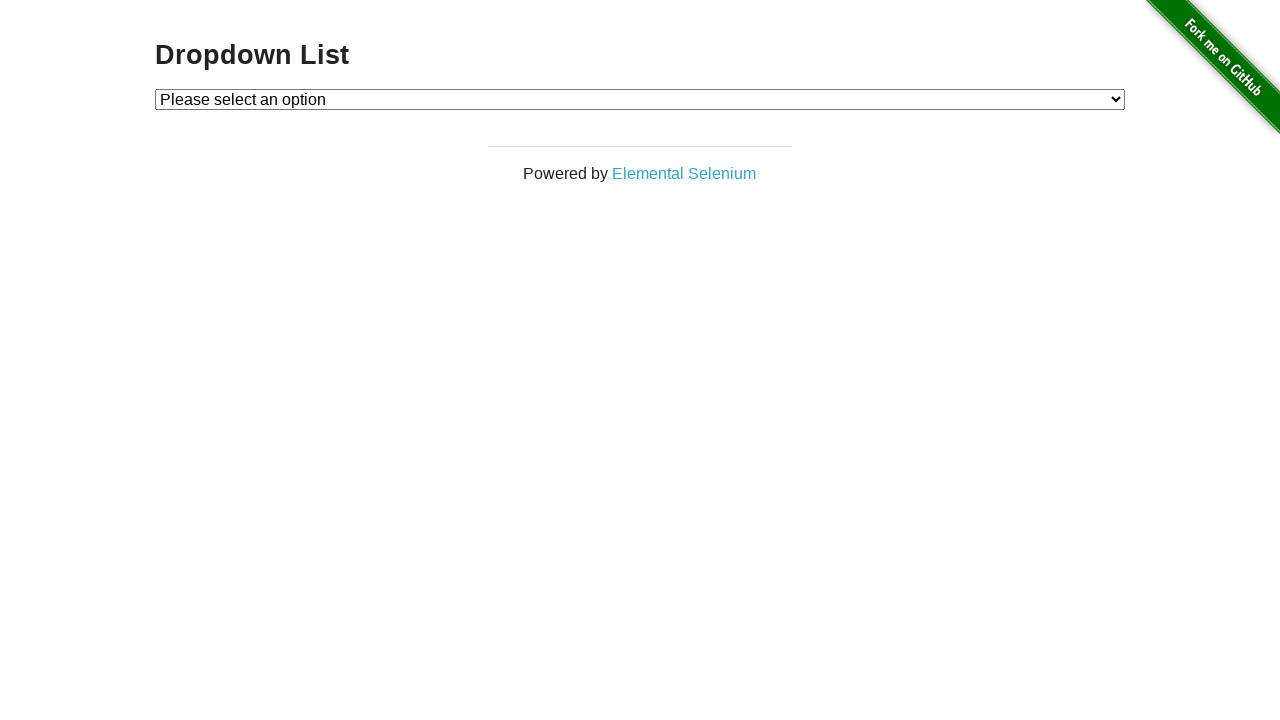

Selected 'Option 2' from dropdown menu on #dropdown
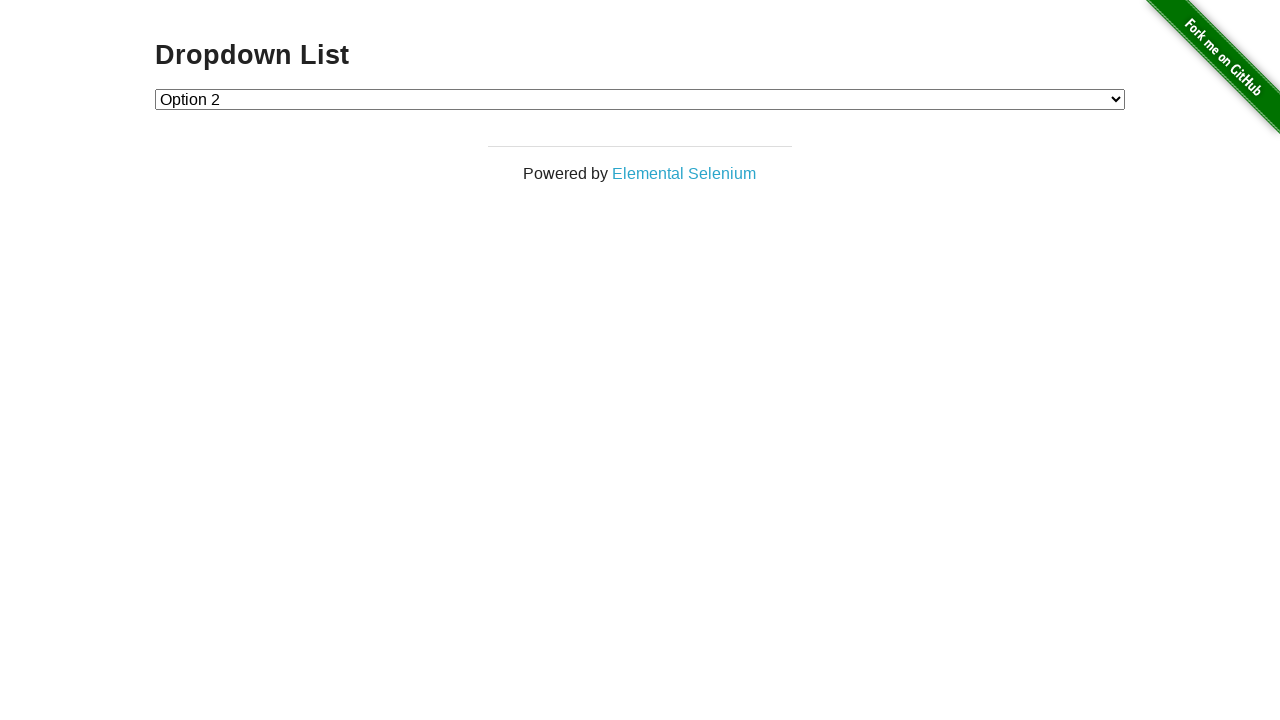

Located dropdown element to verify selection
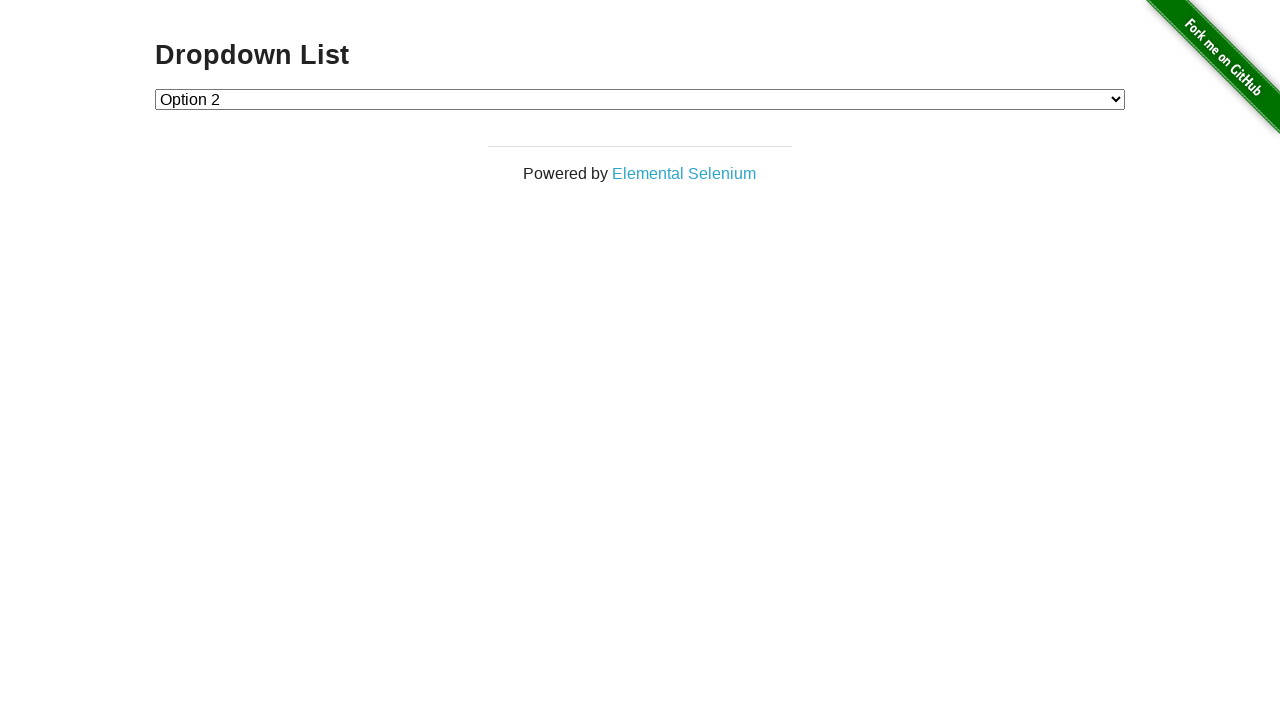

Verified that Option 2 (value '2') was selected correctly
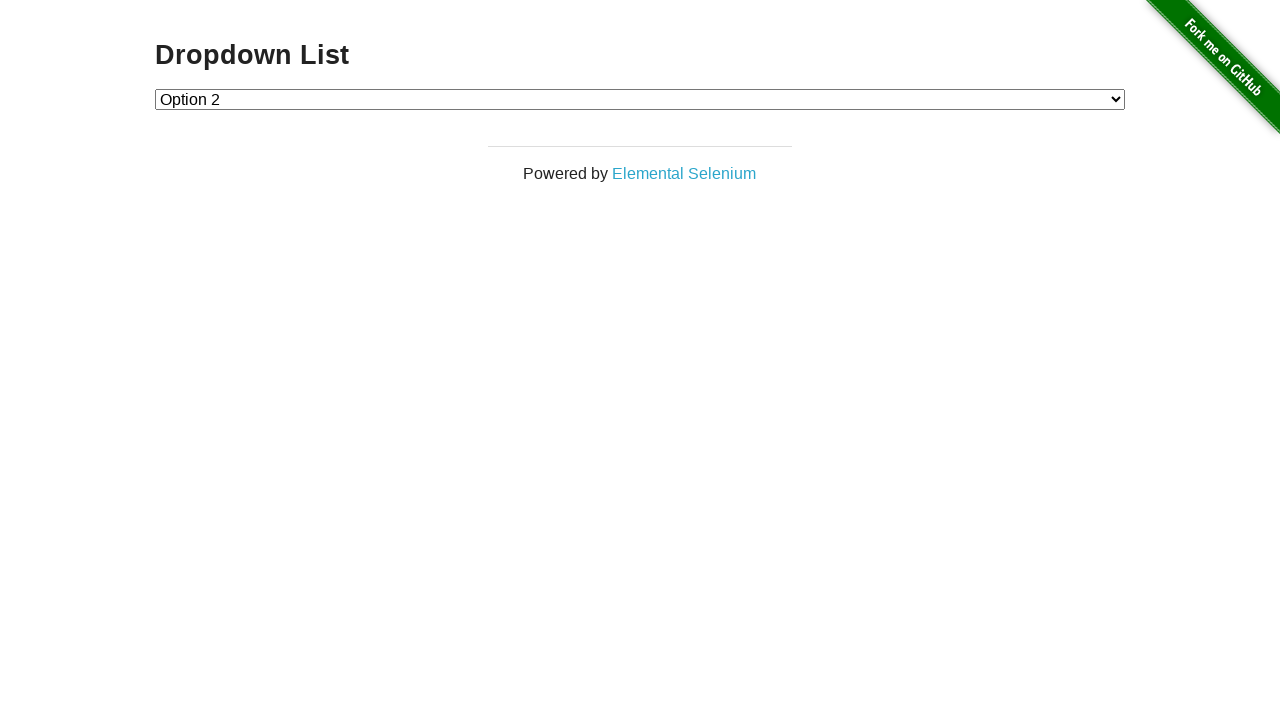

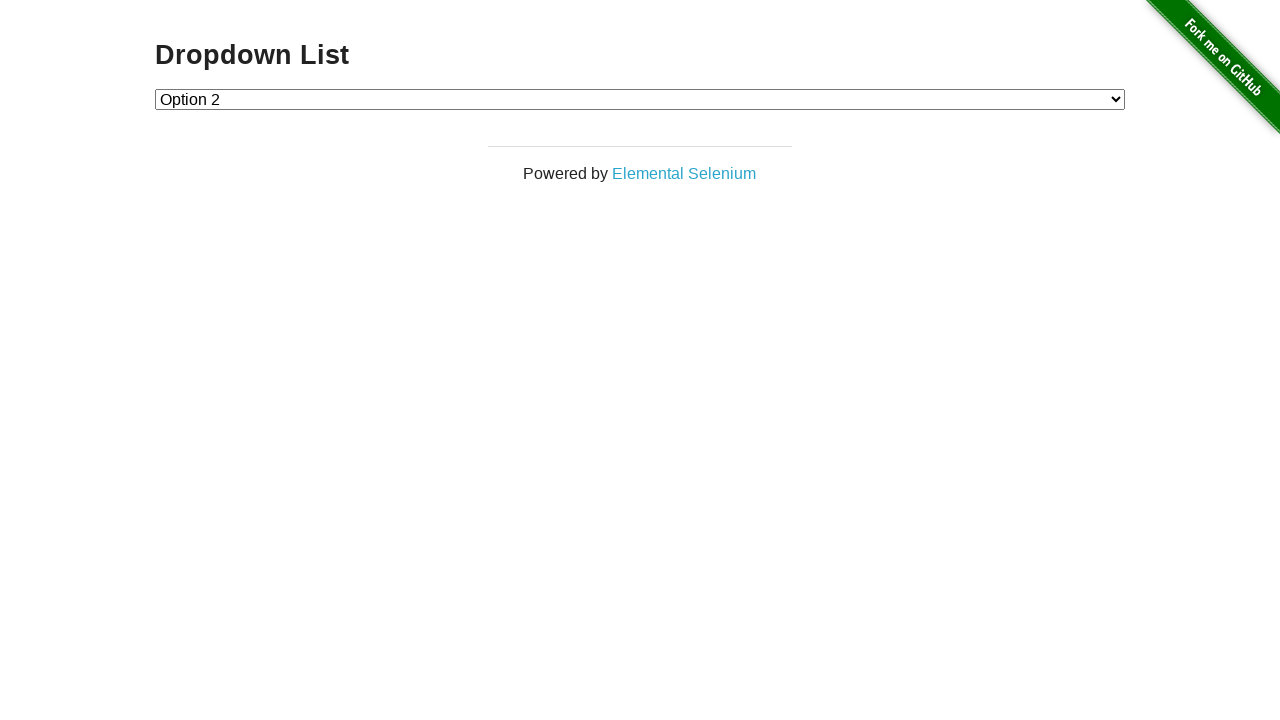